Tests checkbox functionality by clicking all checkboxes matching a pattern and verifying each one becomes selected after clicking.

Starting URL: https://rahulshettyacademy.com/AutomationPractice/

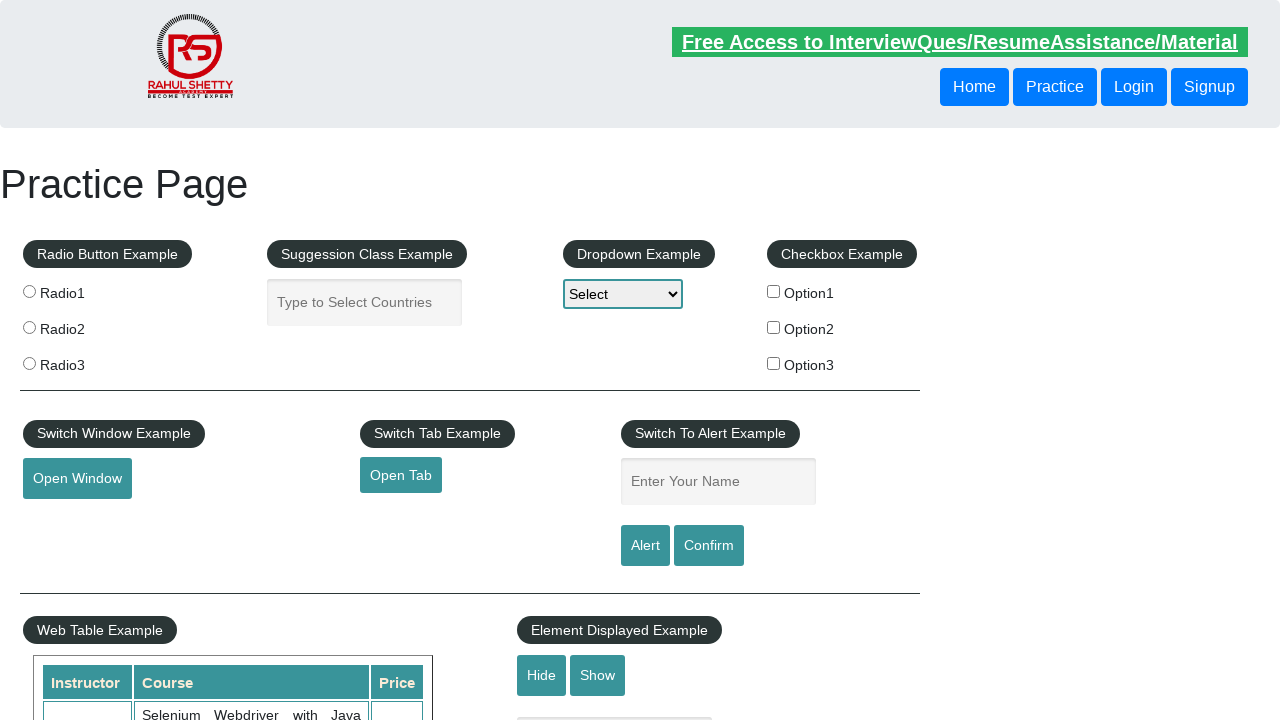

Navigated to AutomationPractice page
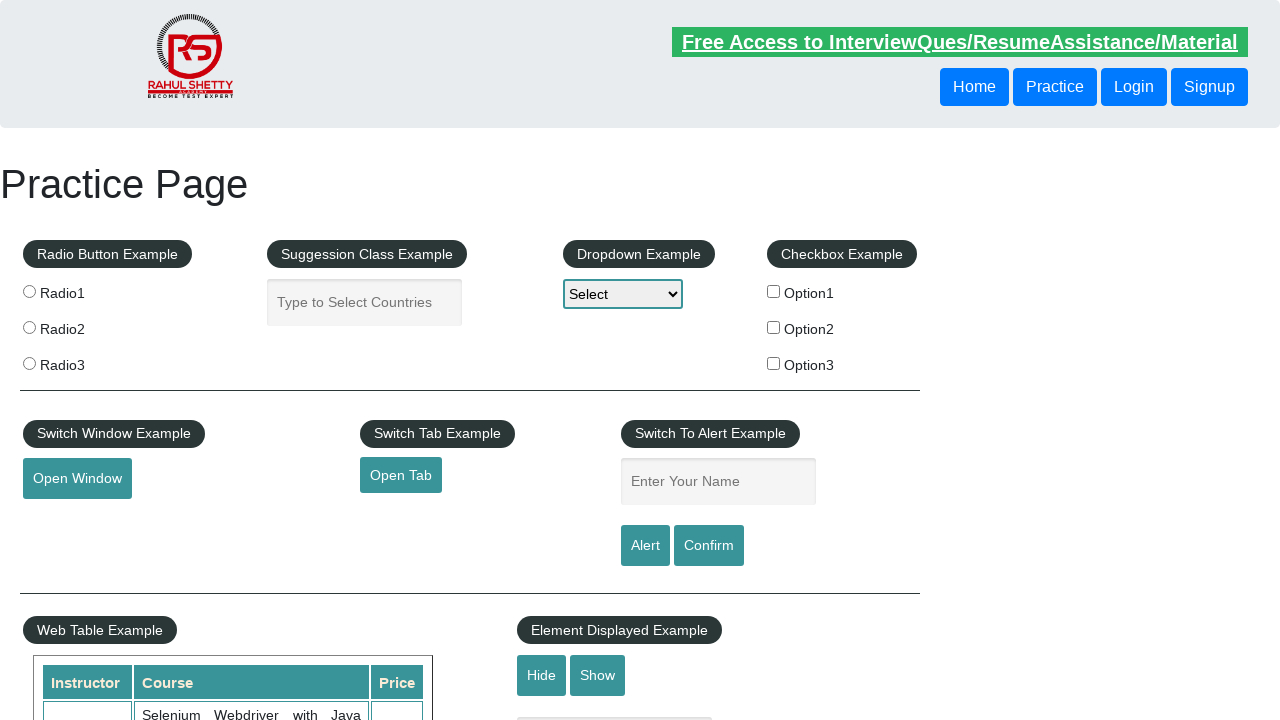

Located all checkboxes matching the pattern input[value*='option']
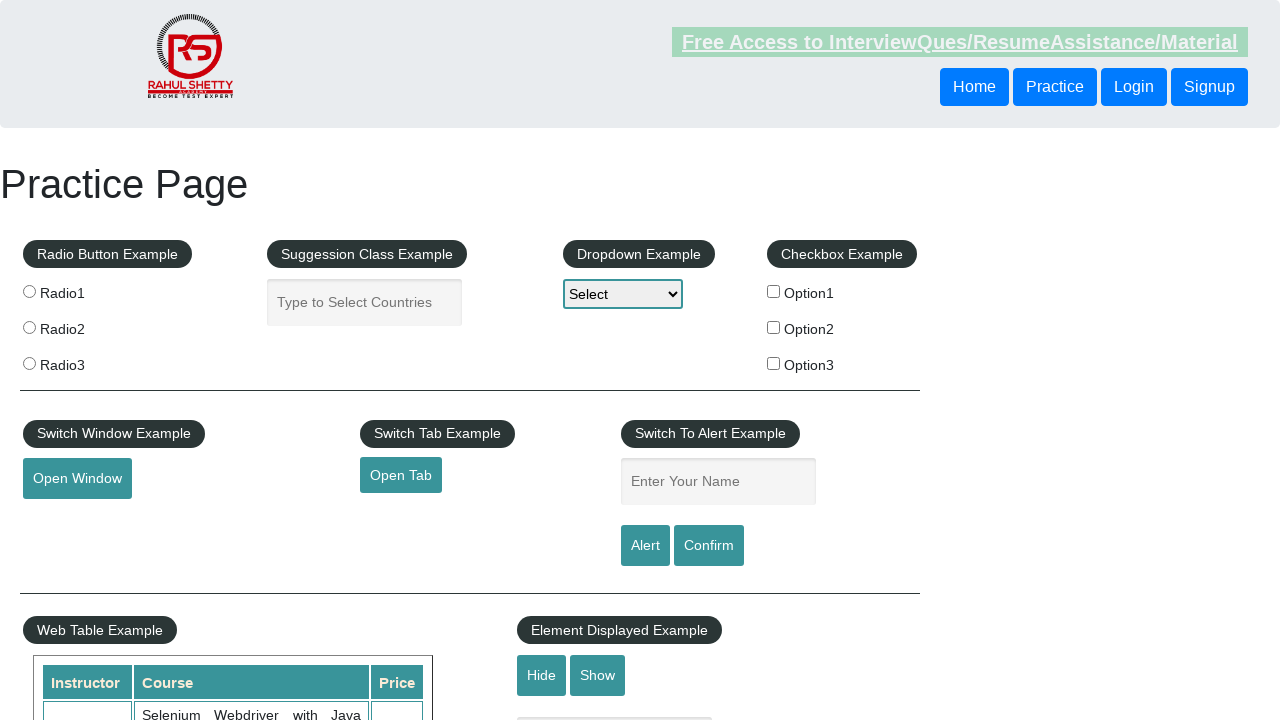

Clicked a checkbox at (774, 291) on input[value*='option'] >> nth=0
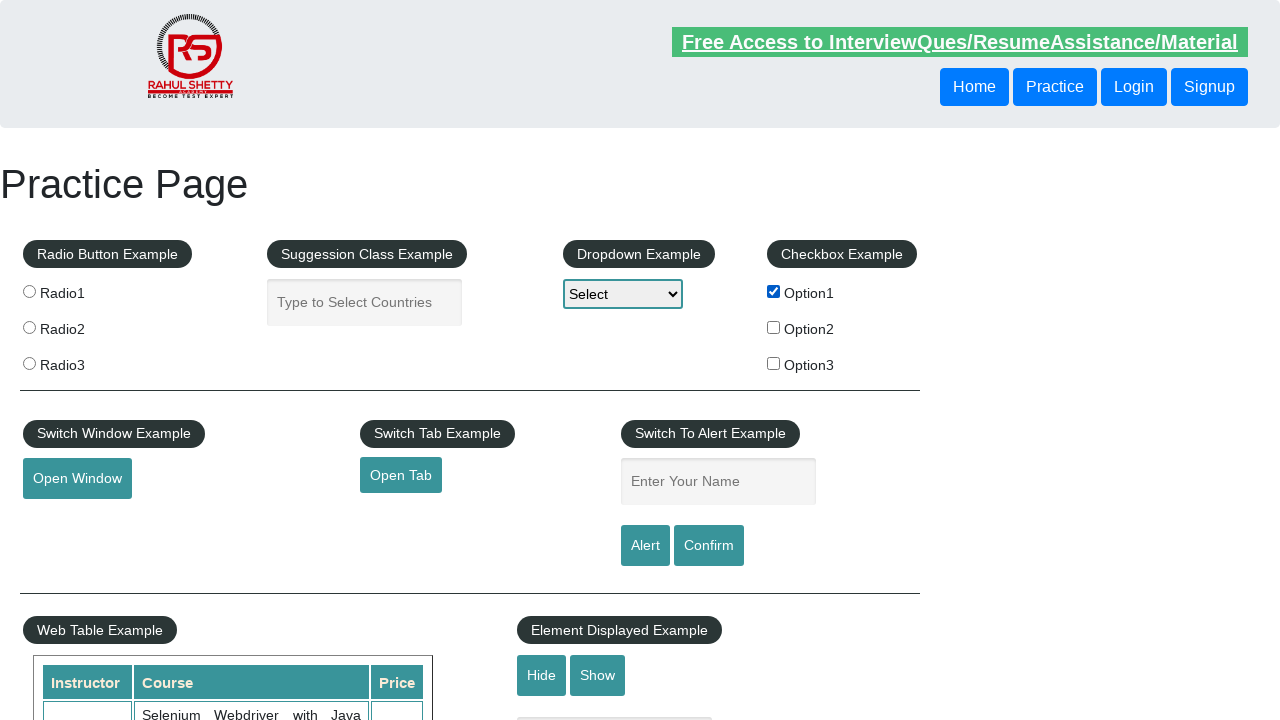

Verified checkbox is checked after clicking
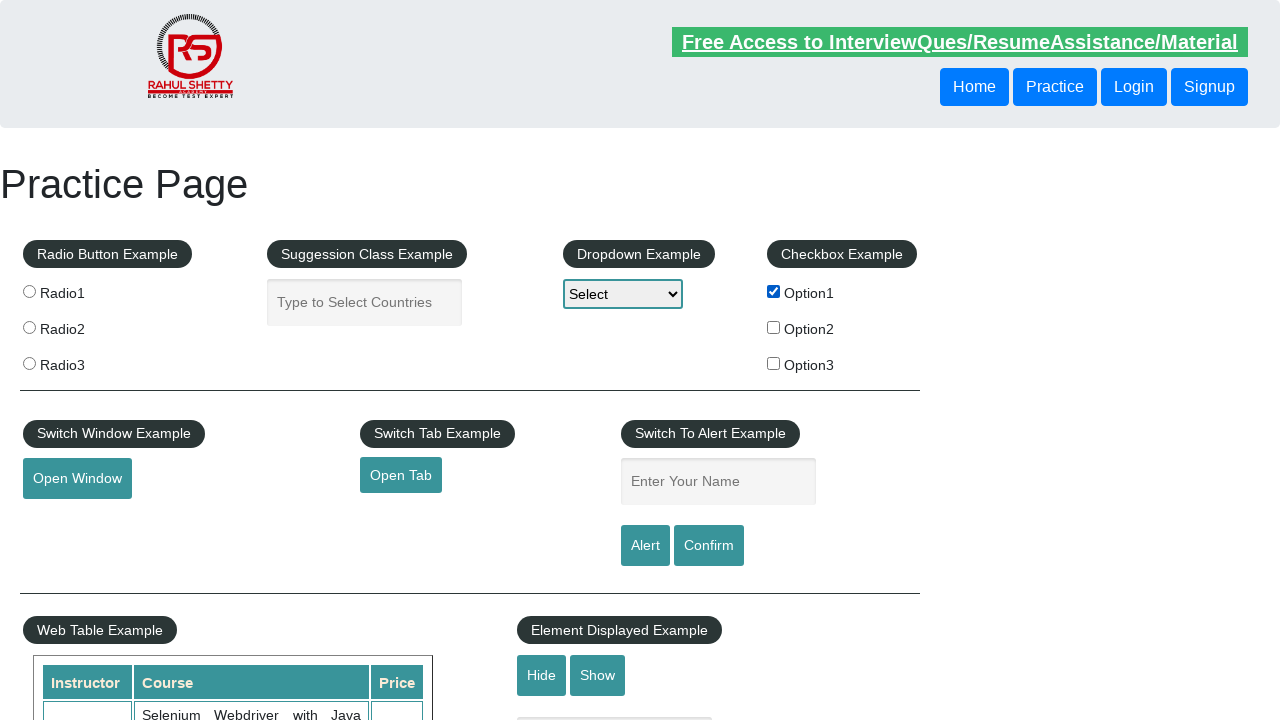

Clicked a checkbox at (774, 327) on input[value*='option'] >> nth=1
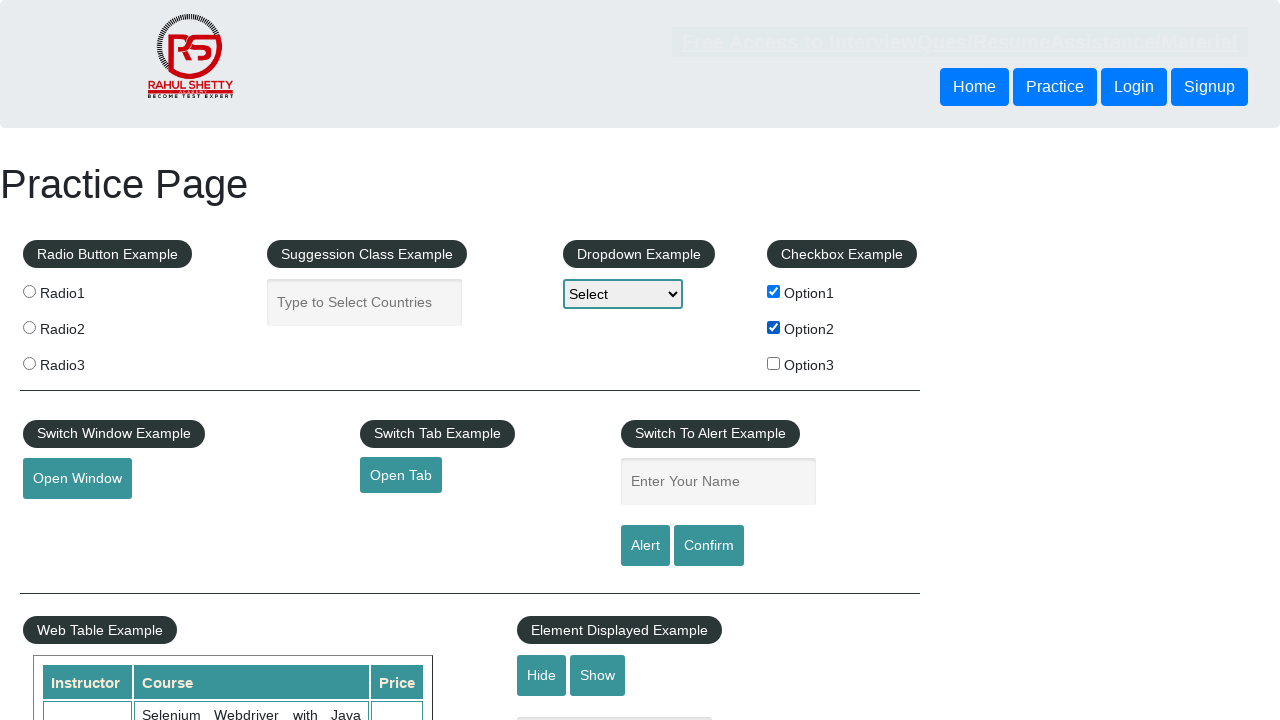

Verified checkbox is checked after clicking
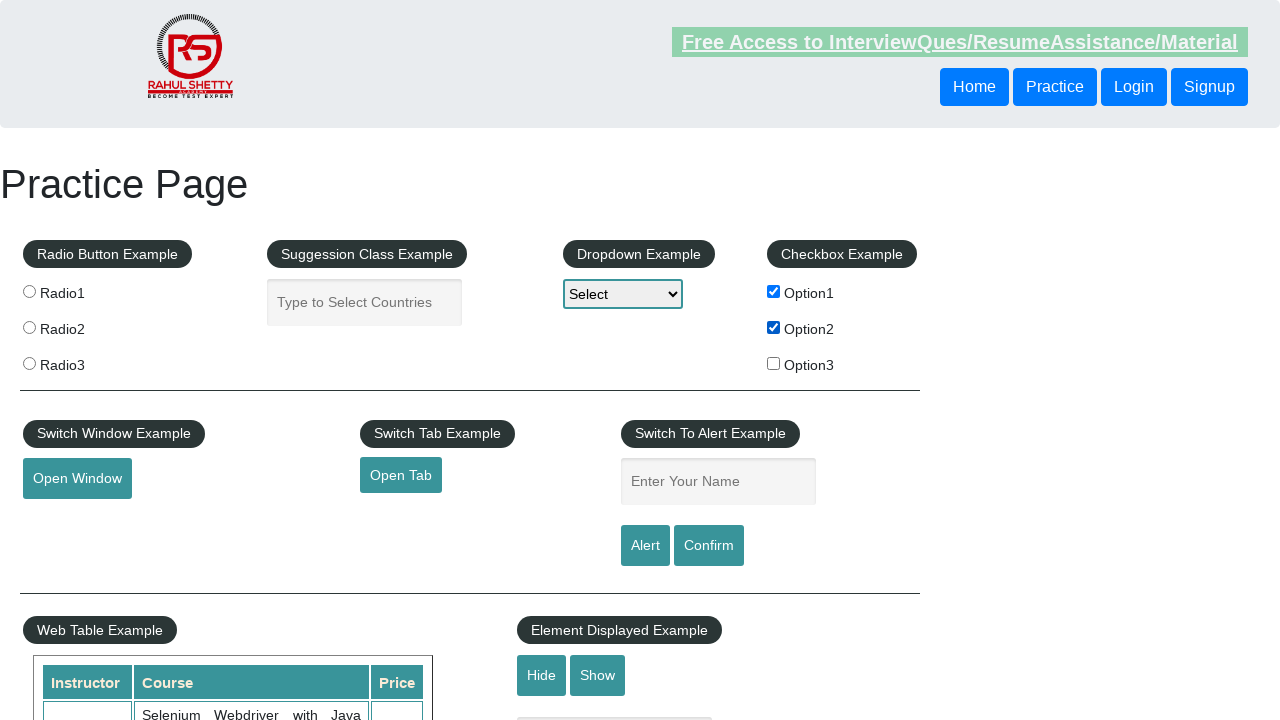

Clicked a checkbox at (774, 363) on input[value*='option'] >> nth=2
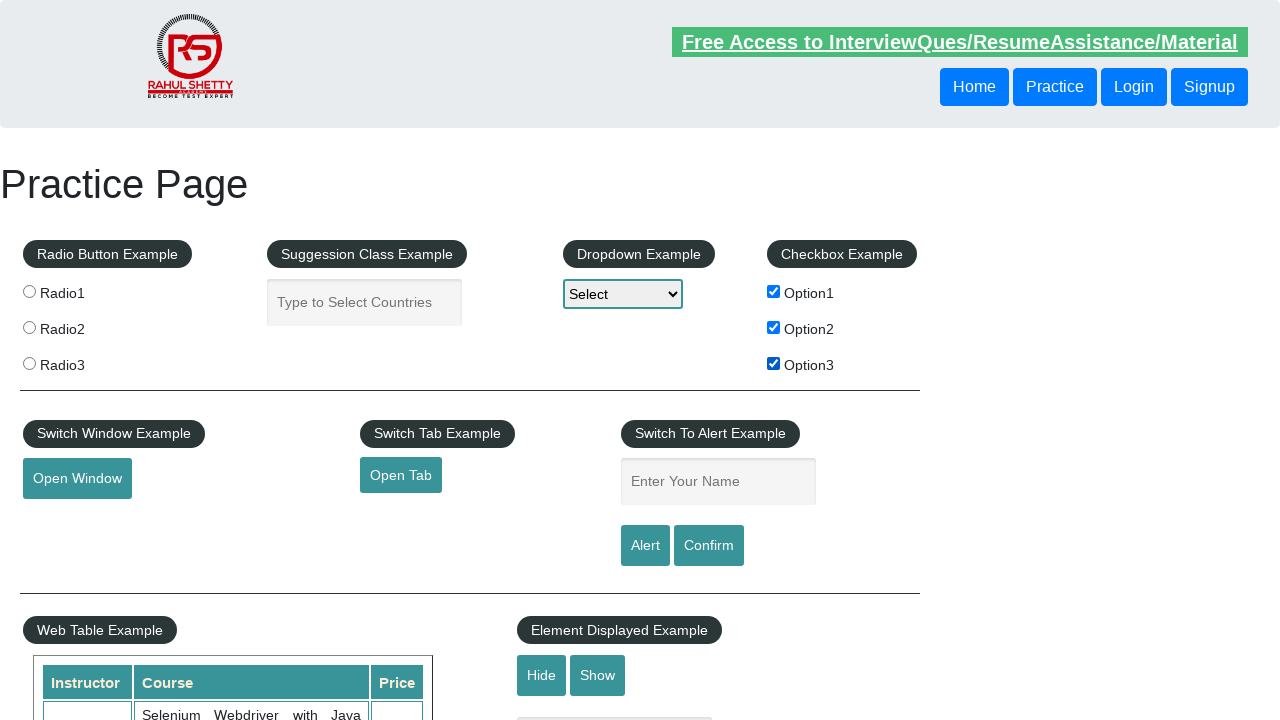

Verified checkbox is checked after clicking
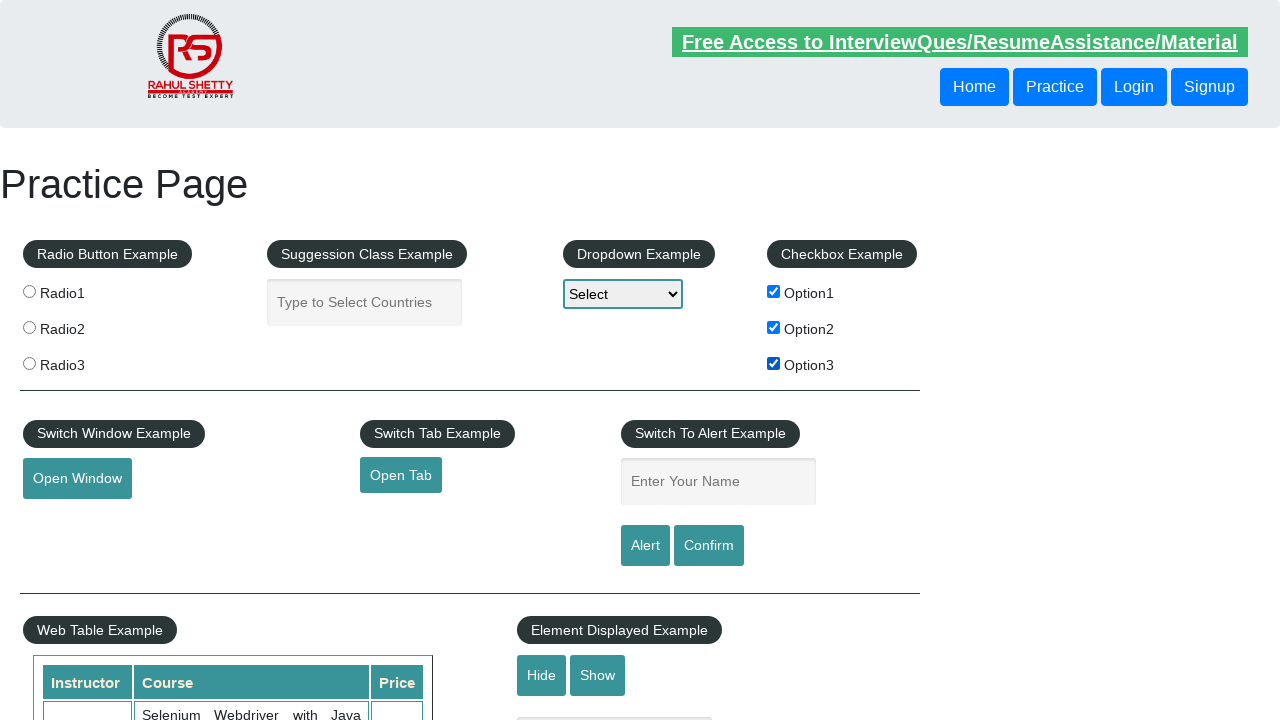

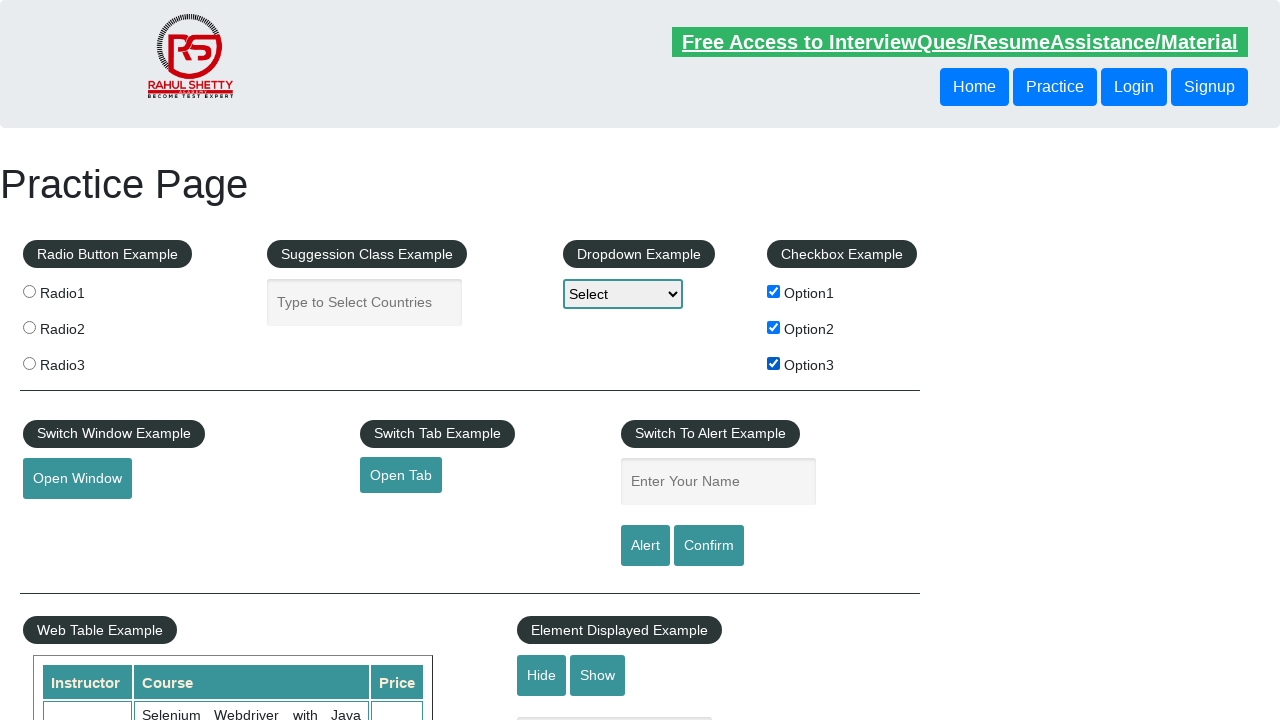